Tests that an unsaved change to an employee's name doesn't persist when switching between employees

Starting URL: https://devmountain-qa.github.io/employee-manager/1.2_Version/index.html

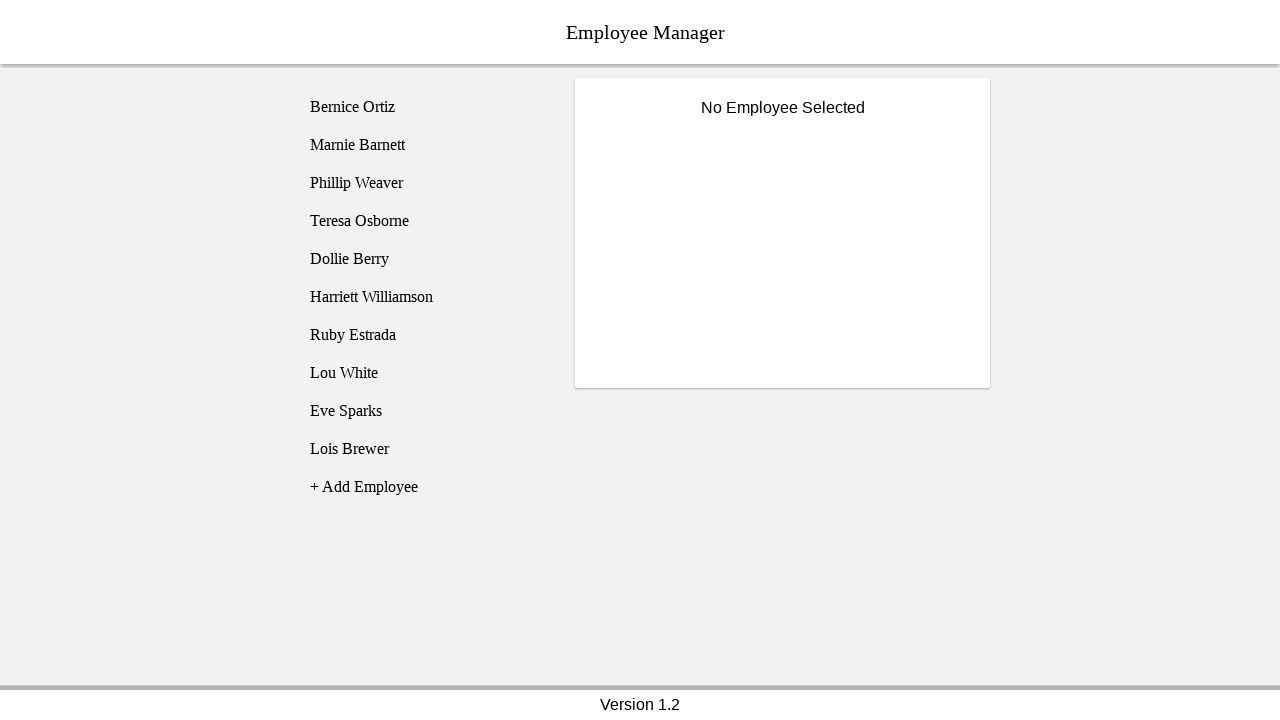

Clicked on Bernice Ortiz employee at (425, 107) on [name='employee1']
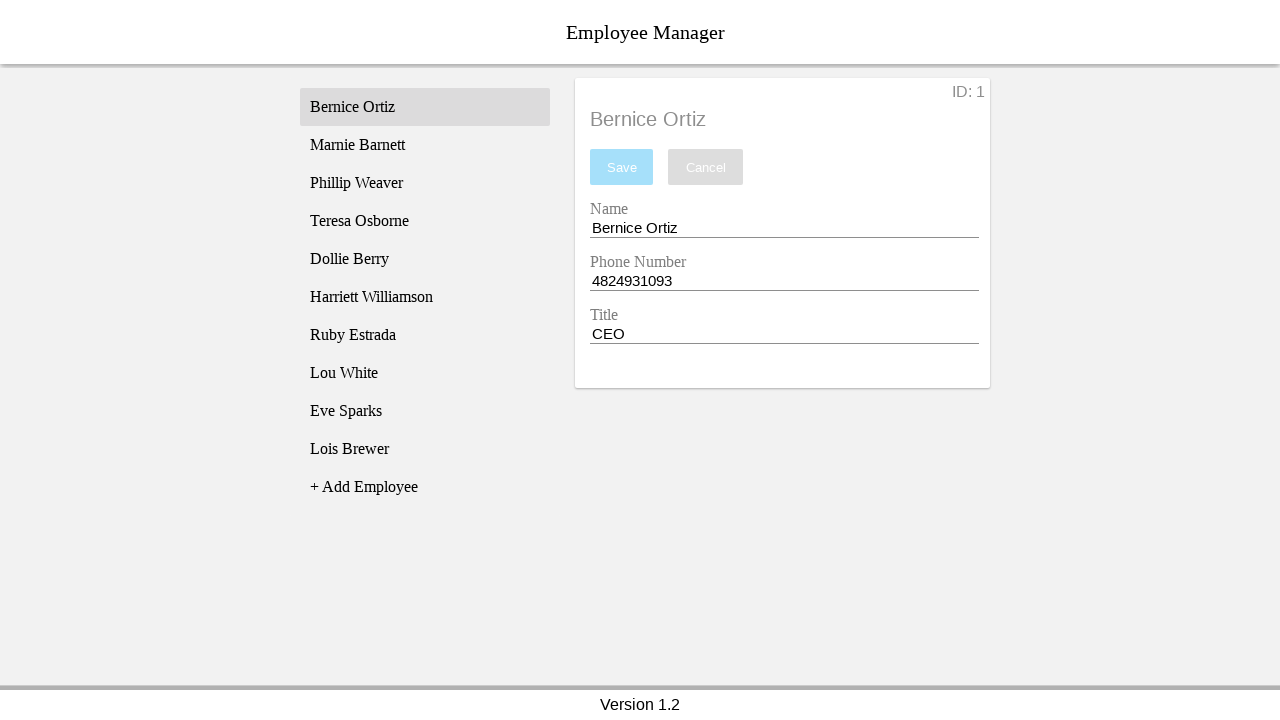

Name input field became visible
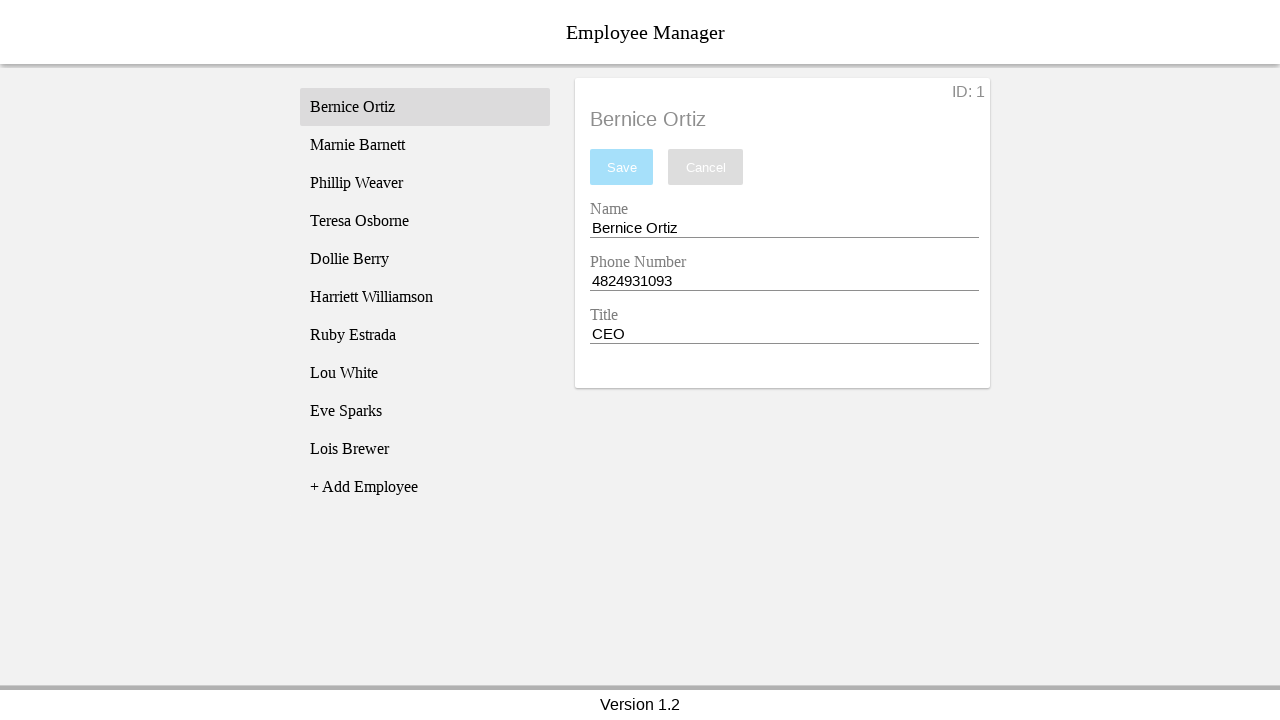

Filled name input with 'Test Name' on [name='nameEntry']
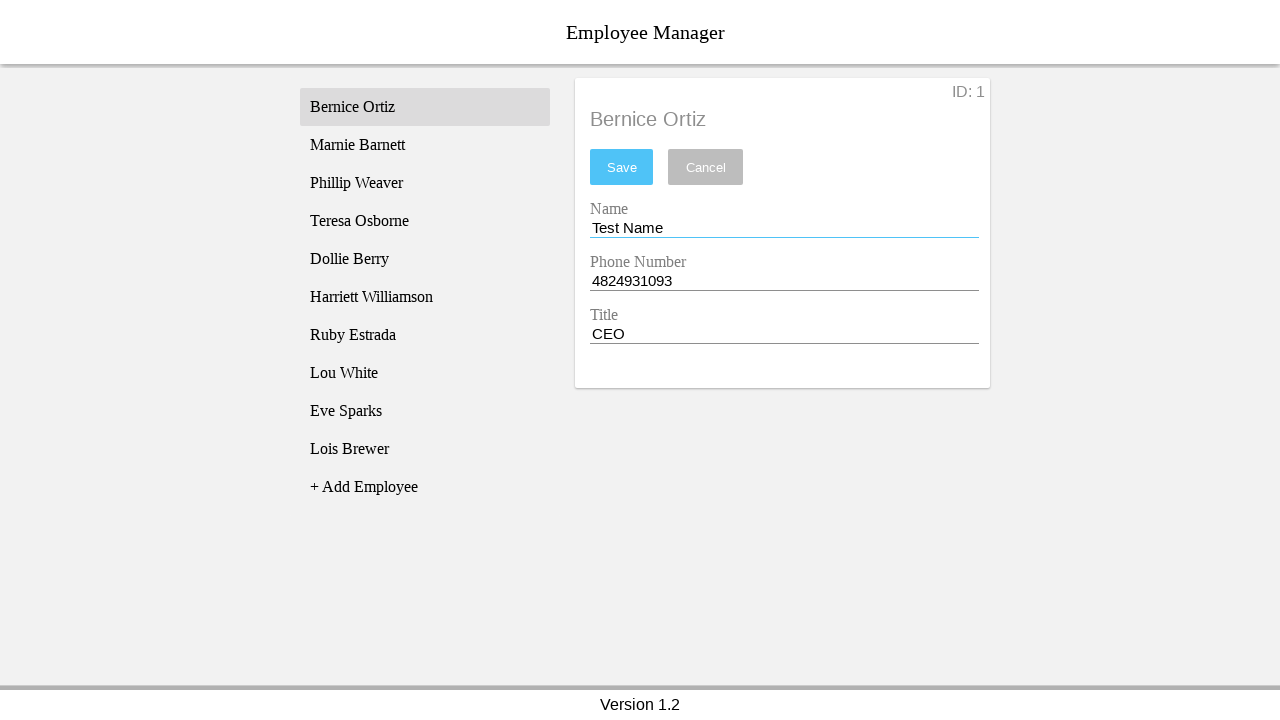

Clicked on Phillip Weaver employee at (425, 183) on [name='employee3']
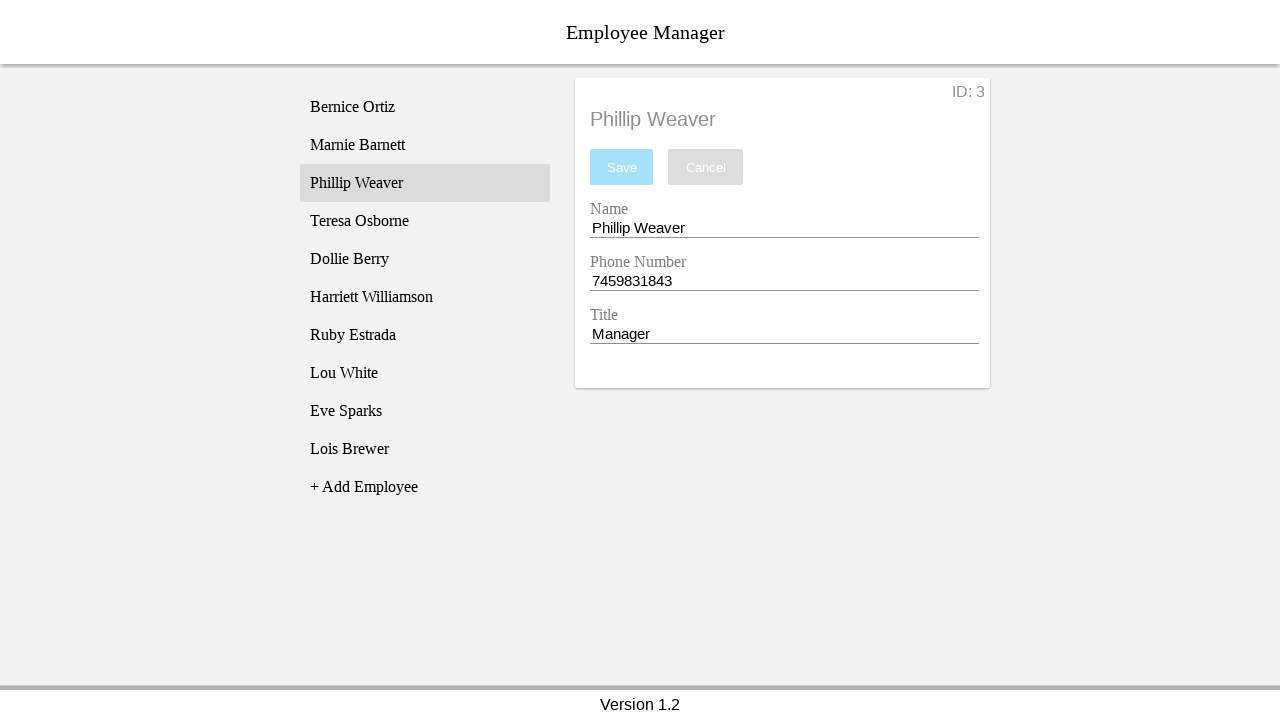

Phillip Weaver's name displayed in employee title
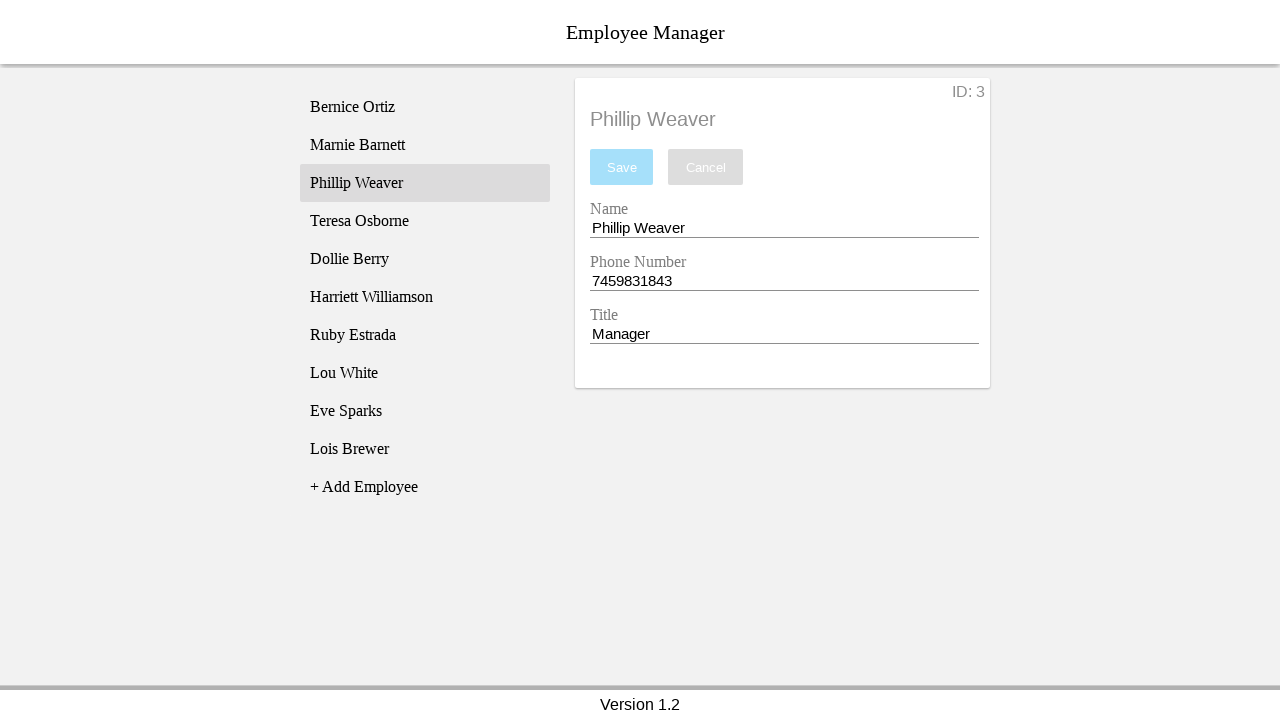

Clicked back on Bernice Ortiz employee at (425, 107) on [name='employee1']
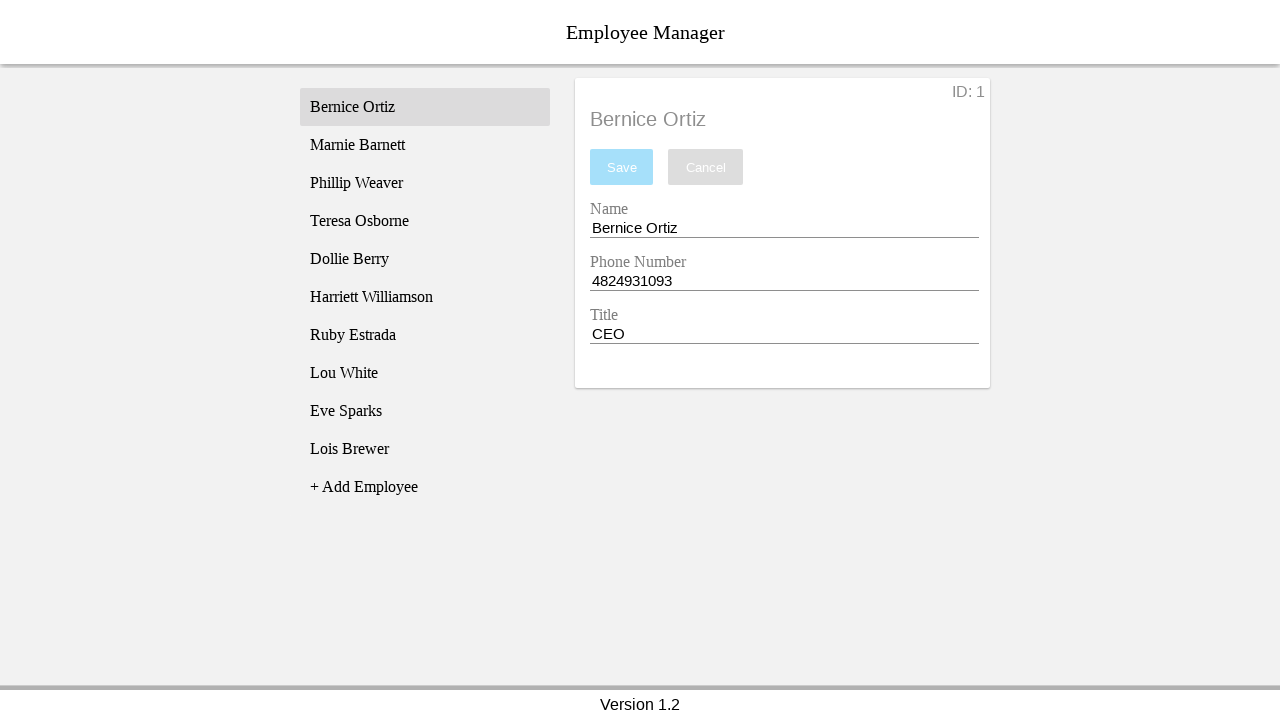

Bernice Ortiz's original name displayed, confirming unsaved change did not persist
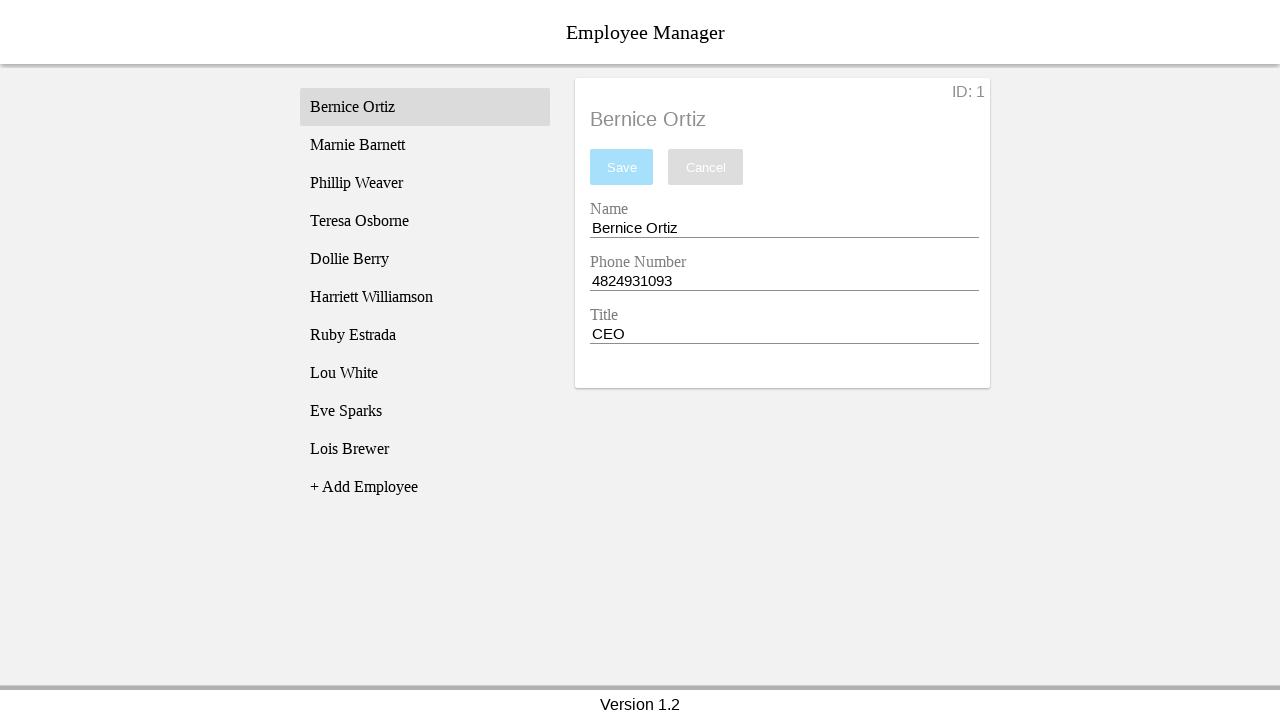

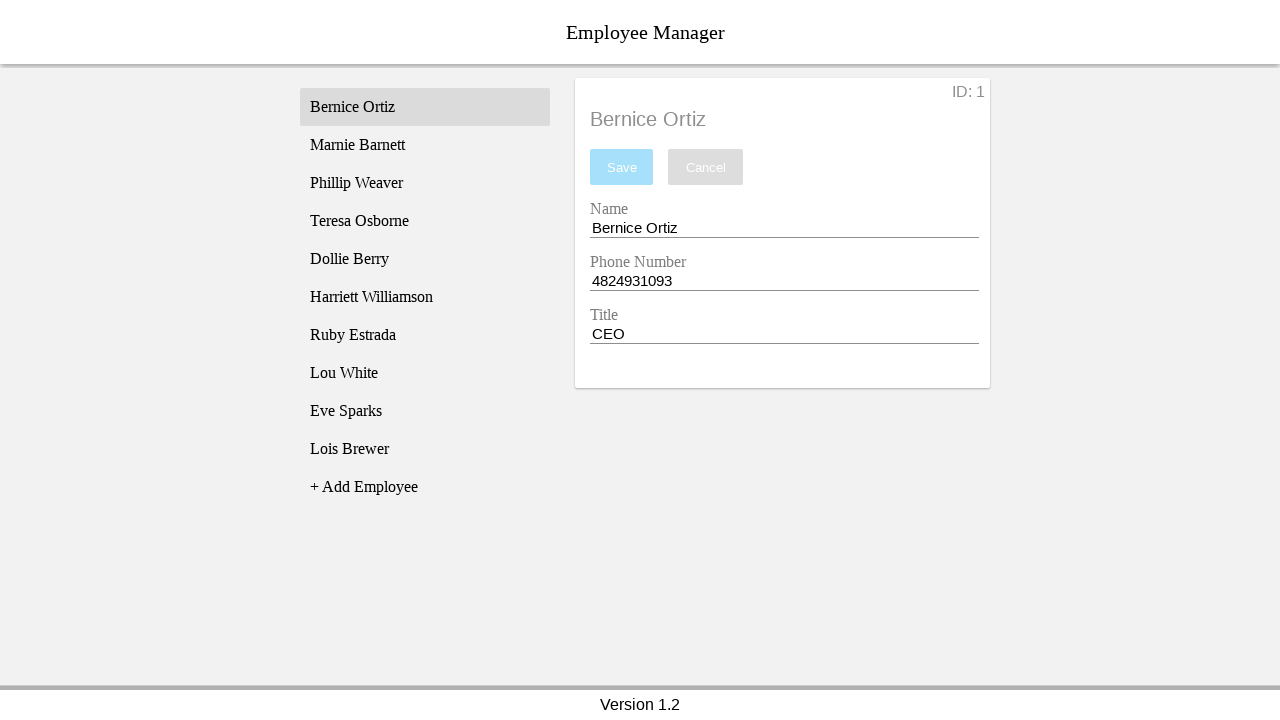